Tests JavaScript alert handling by clicking a button that triggers an alert and then accepting/dismissing the alert dialog

Starting URL: https://demoqa.com/alerts

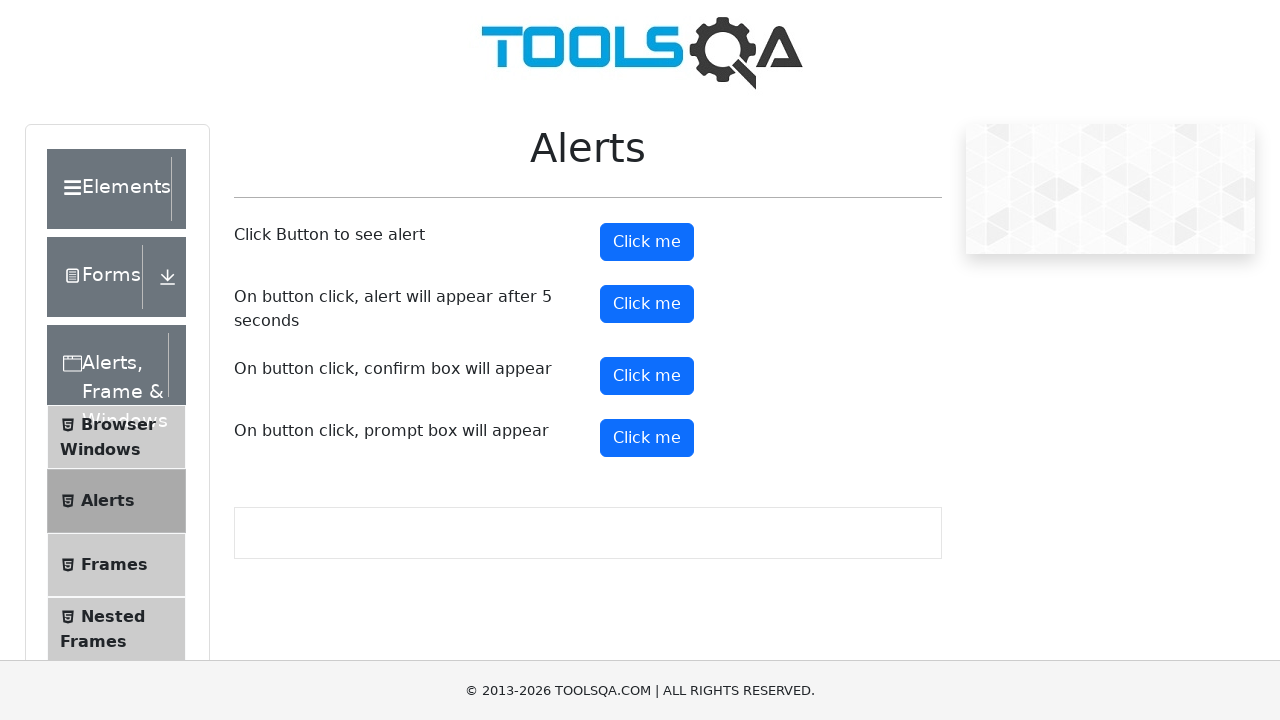

Clicked button that triggers JavaScript alert at (647, 242) on button#alertButton
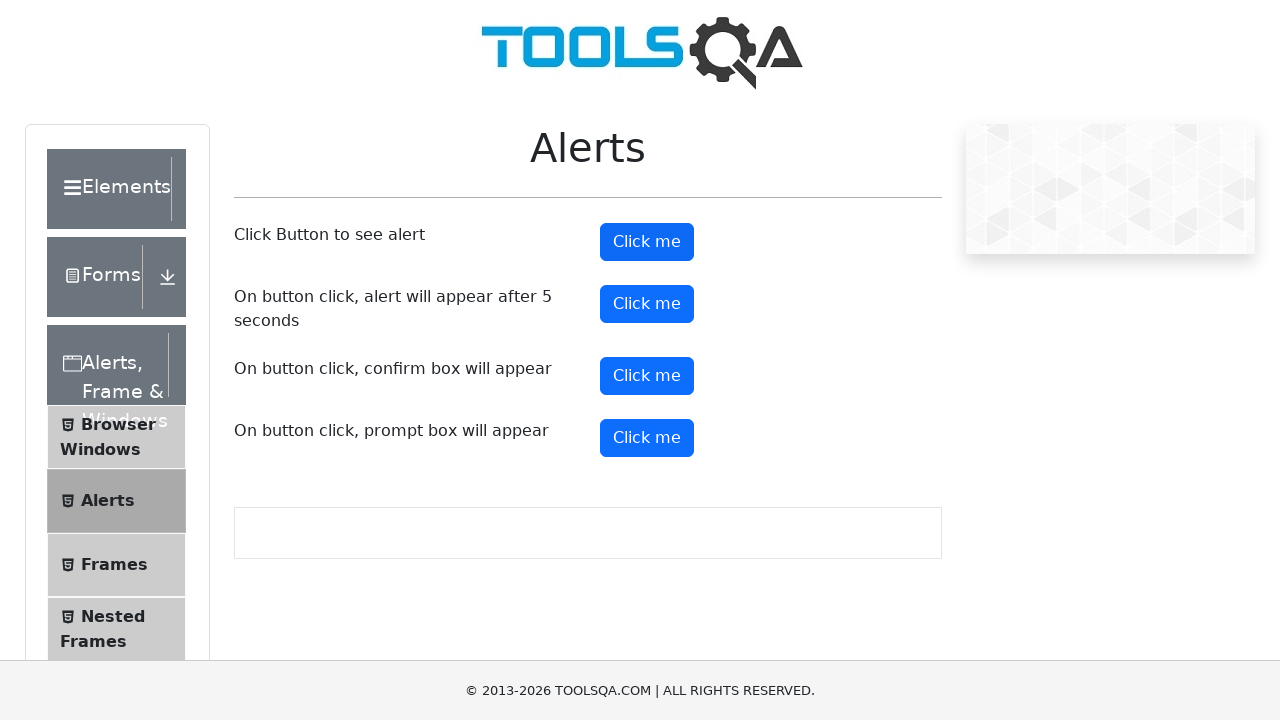

Set up dialog handler to accept alerts
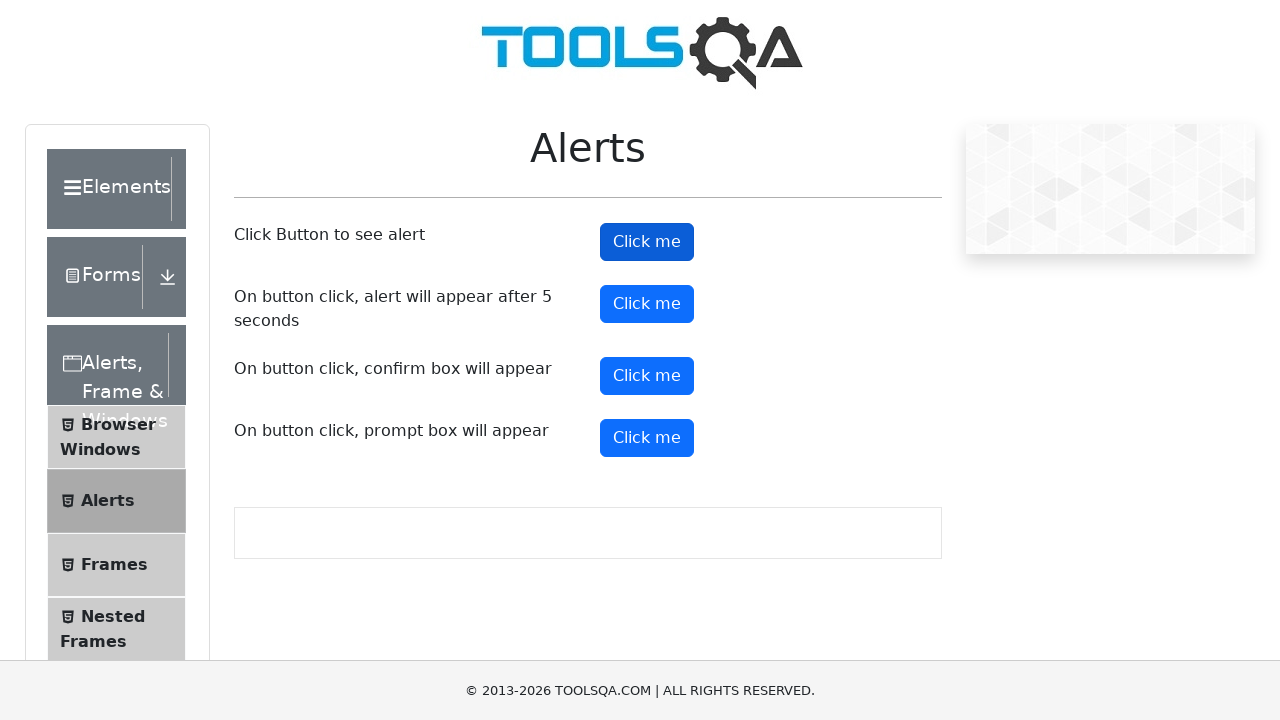

Waited for alert interaction to complete
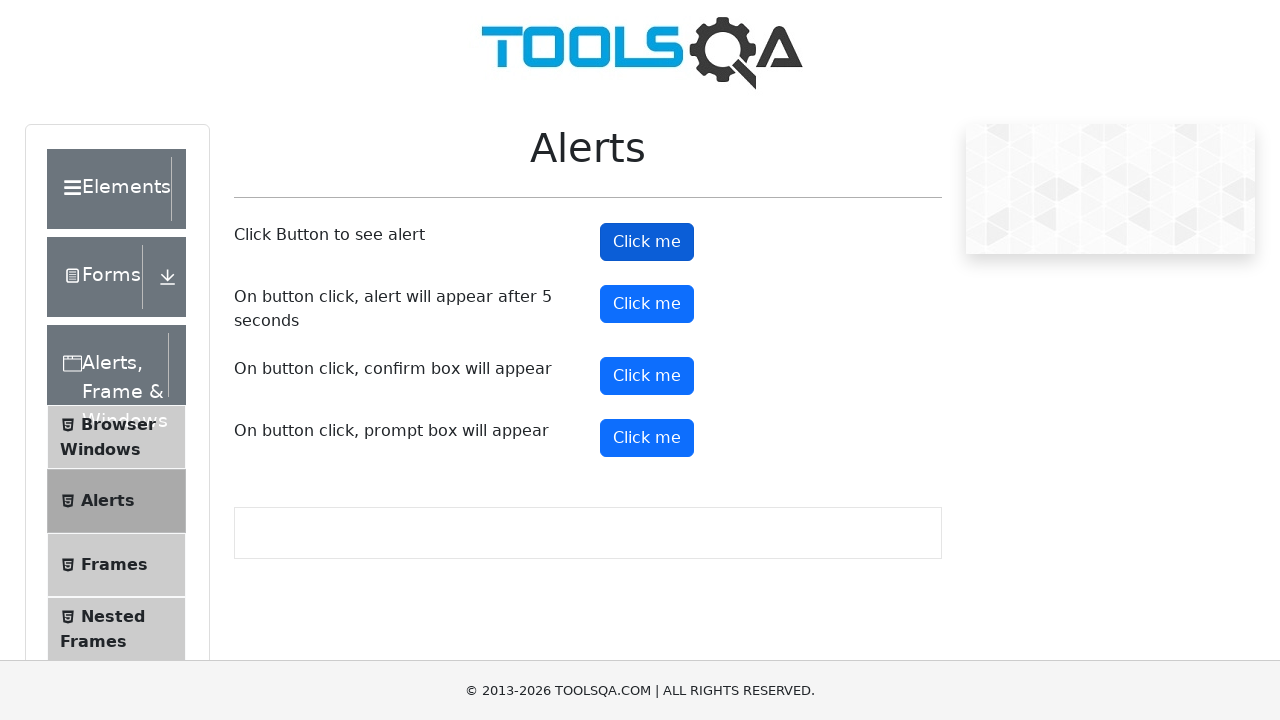

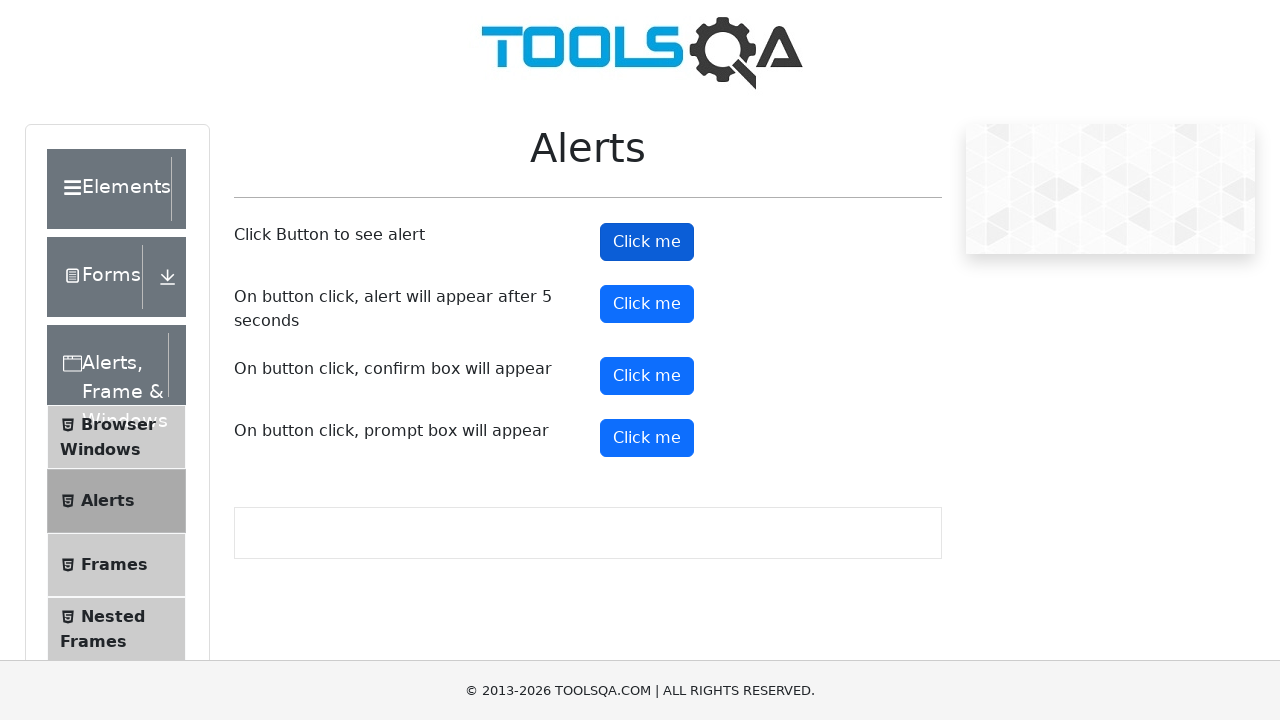